Tests sorting the Due column using semantic class selectors on the second table example

Starting URL: http://the-internet.herokuapp.com/tables

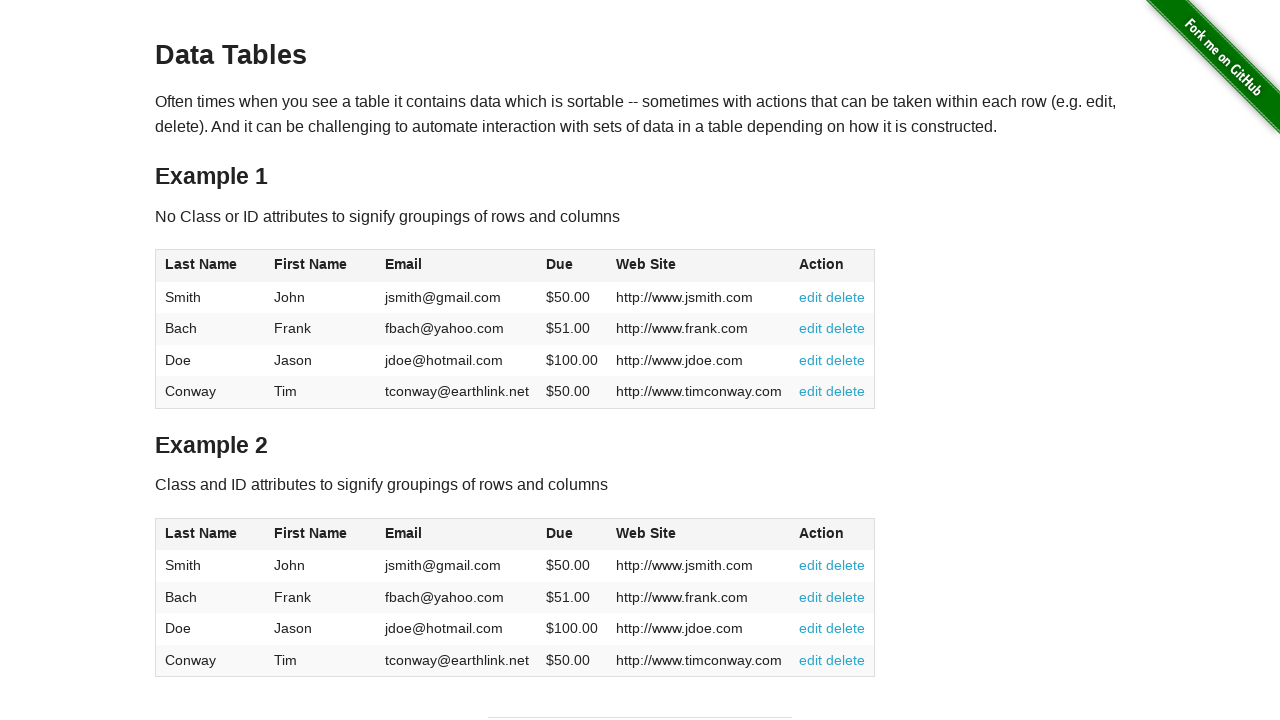

Clicked the Due column header in the second table using semantic class selector at (560, 533) on #table2 thead .dues
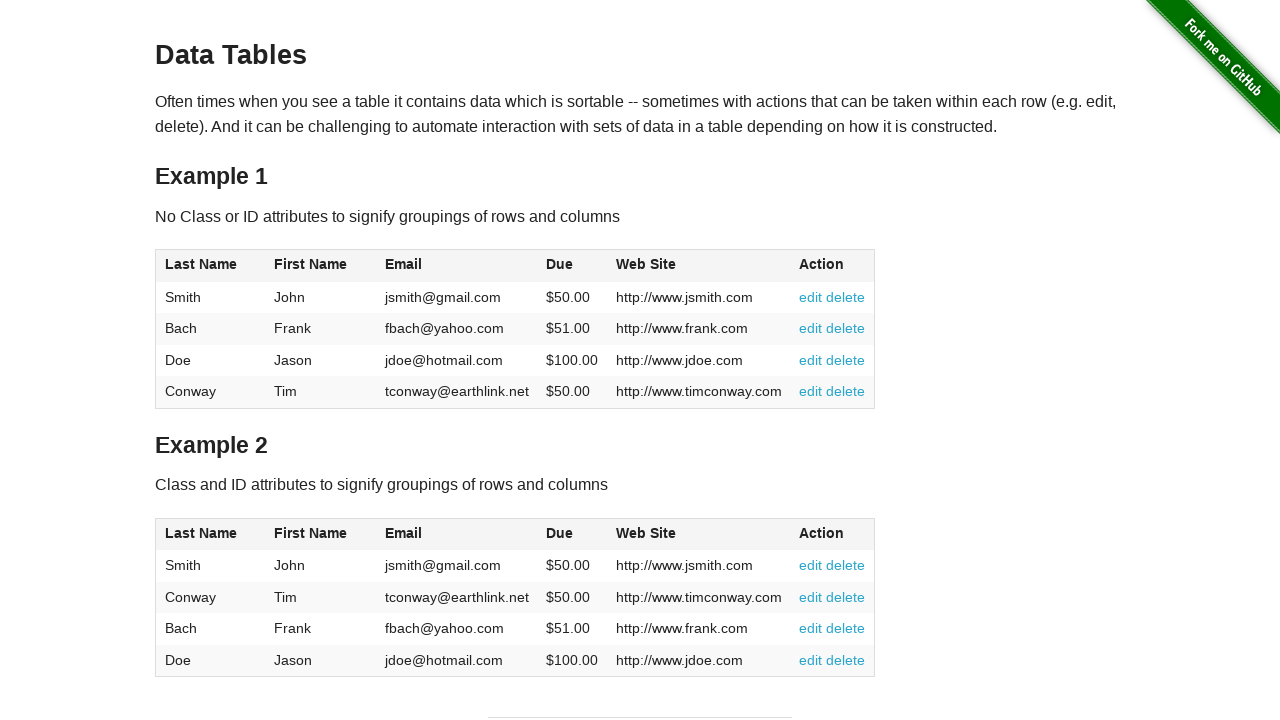

Waited for Due column data to load in the second table
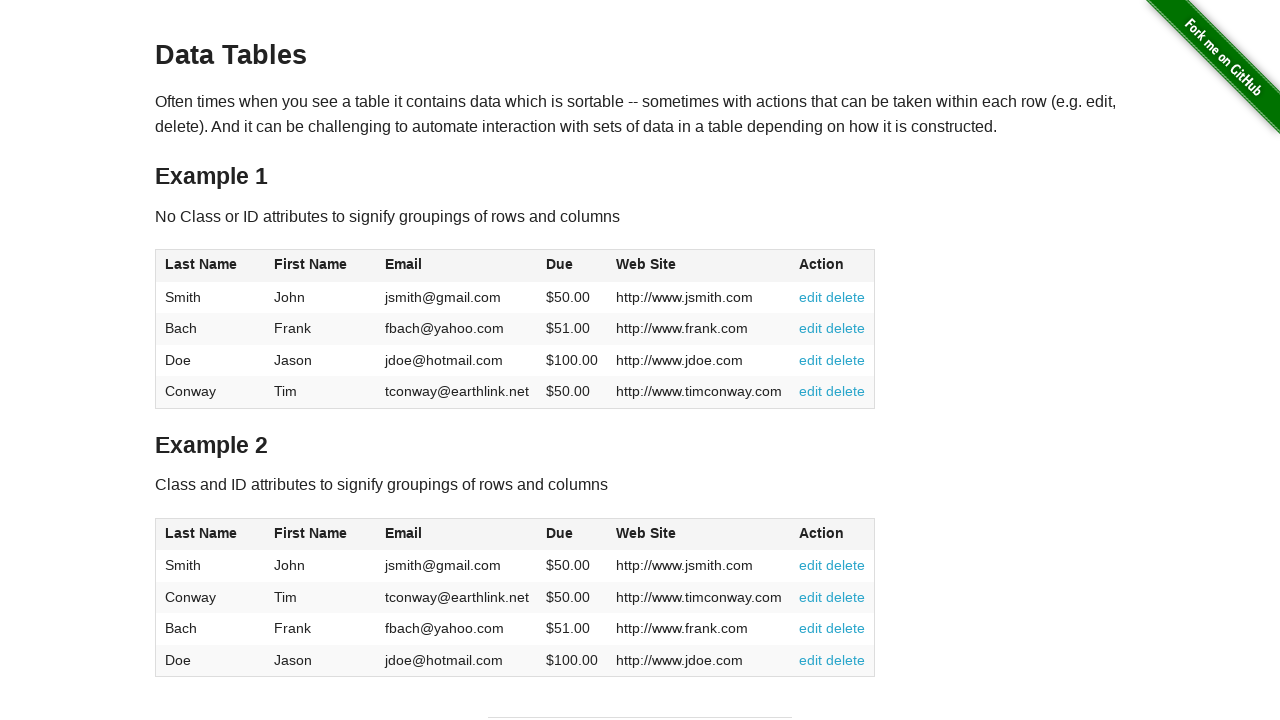

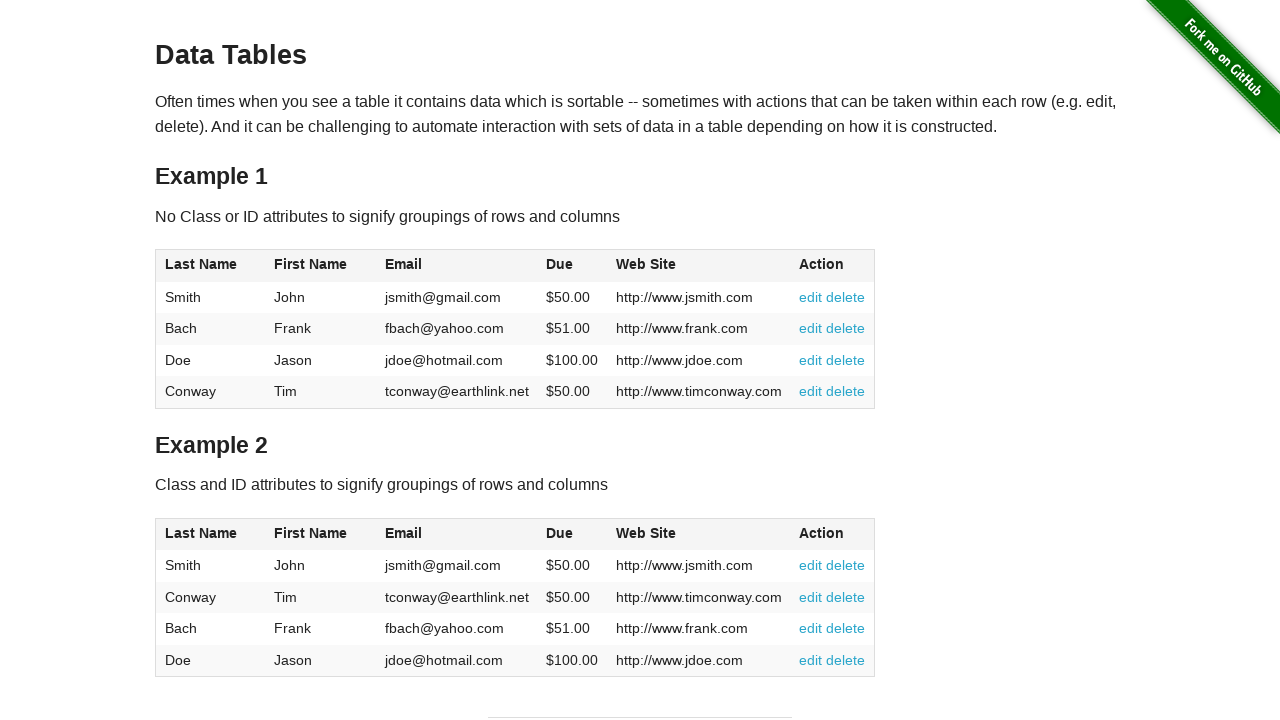